Tests exit intent by navigating to the page and moving mouse

Starting URL: http://the-internet.herokuapp.com/

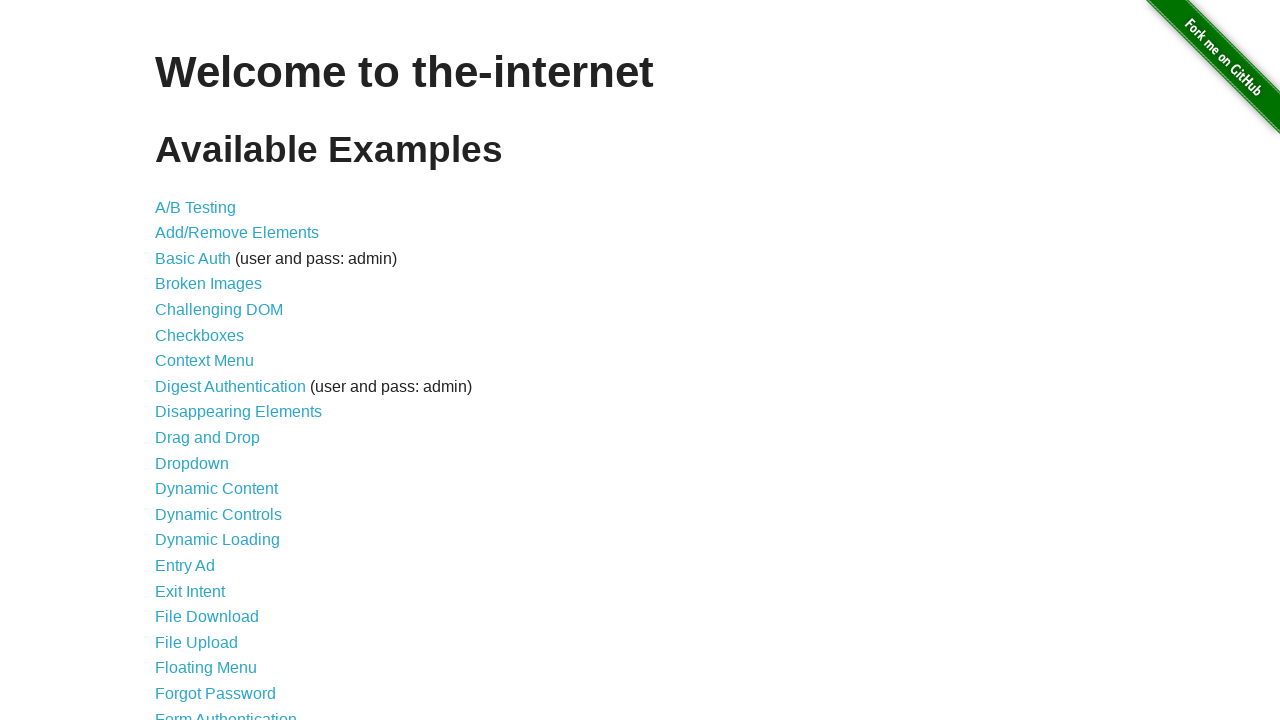

Clicked on Exit Intent link at (190, 591) on a[href='/exit_intent']
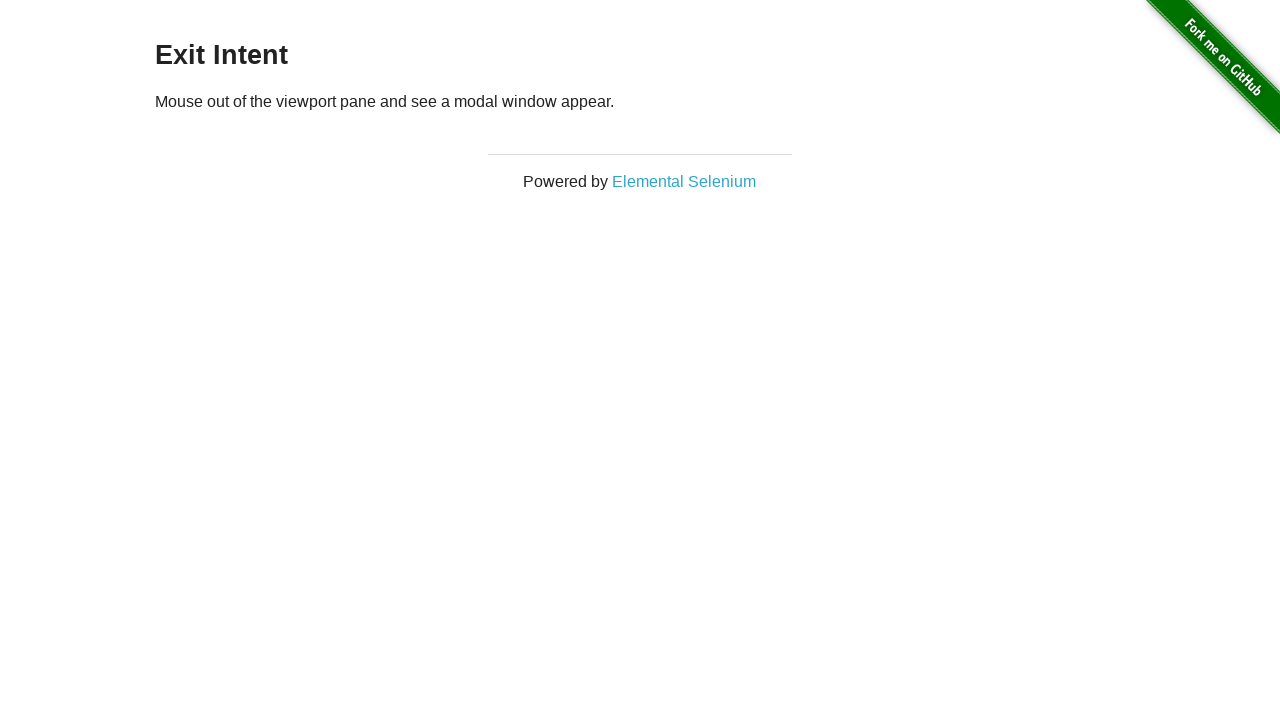

Moved mouse to position (500, 500) to trigger exit intent at (500, 500)
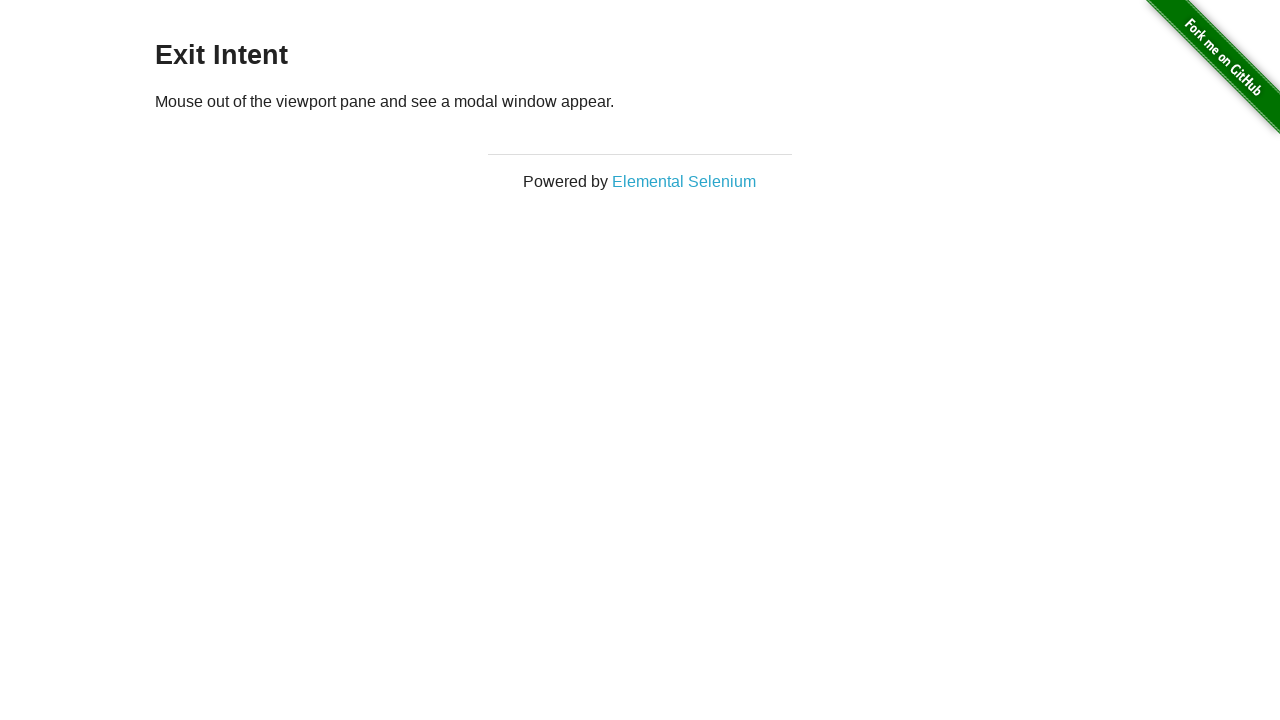

Navigated back to previous page
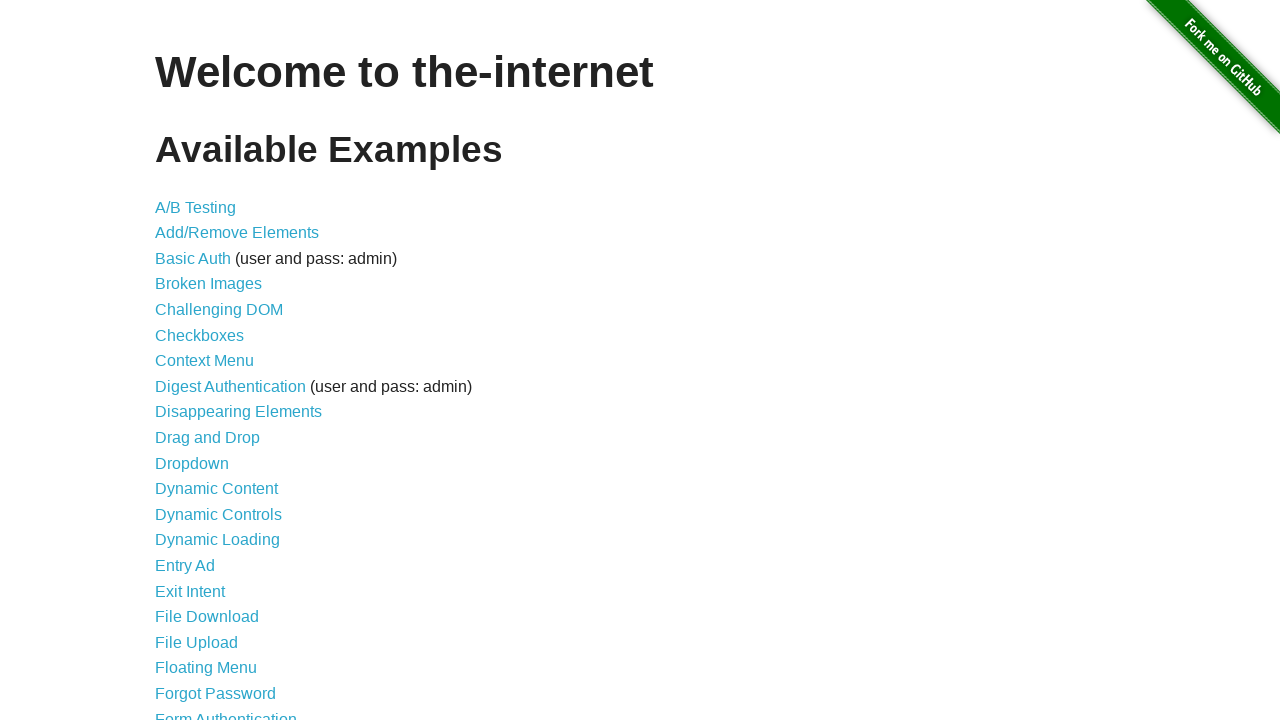

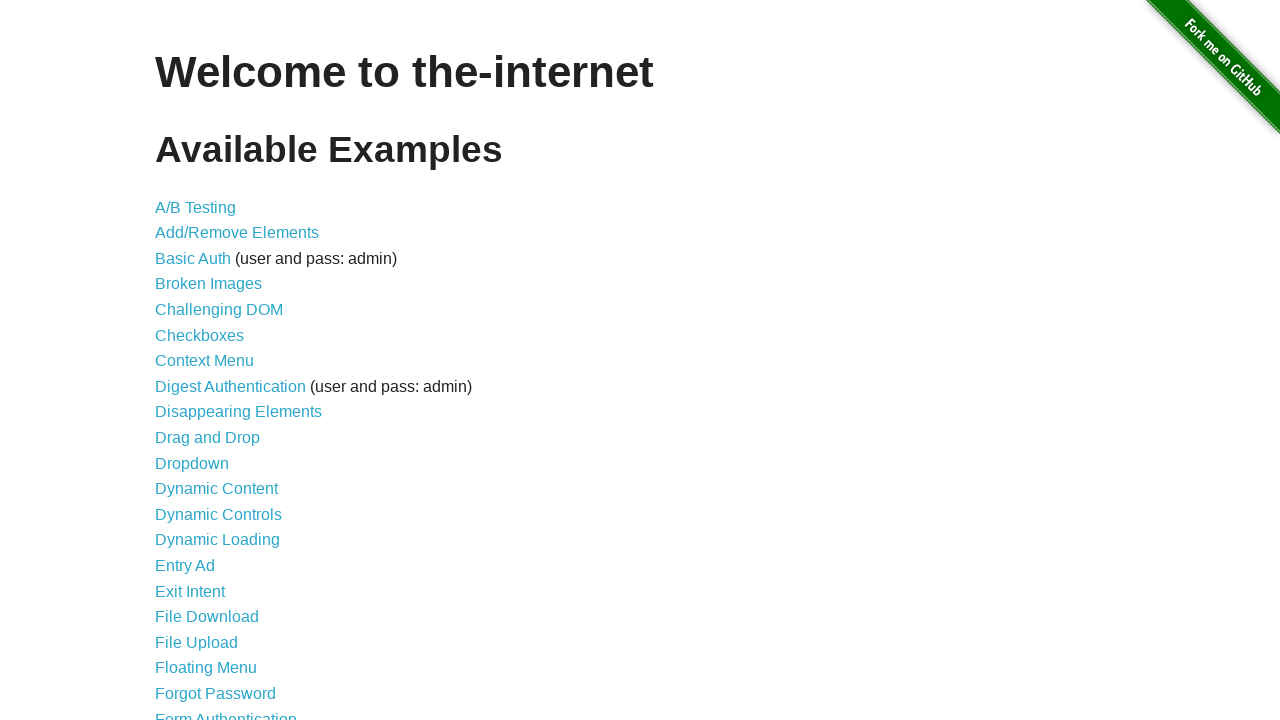